Tests the Wikipedia search widget on a test automation practice page by entering a search term in the search input field.

Starting URL: http://testautomationpractice.blogspot.com/

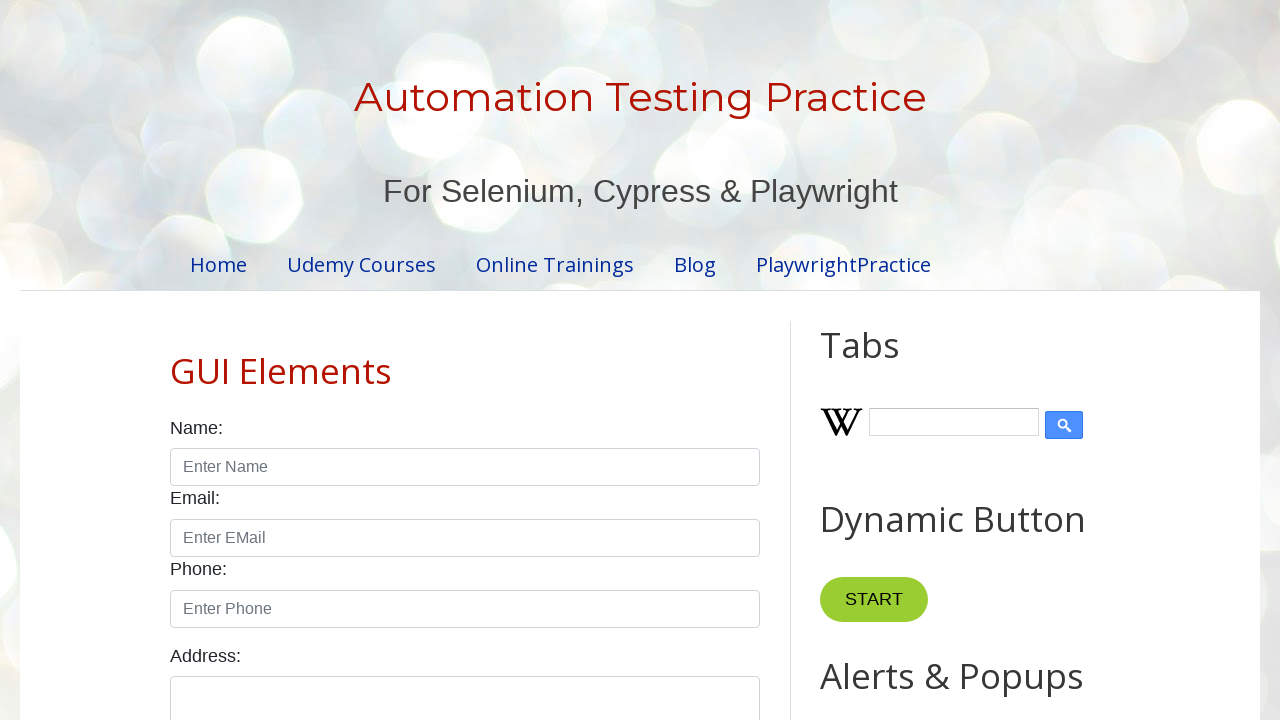

Filled Wikipedia search input field with 'Selenium' on #Wikipedia1_wikipedia-search-input
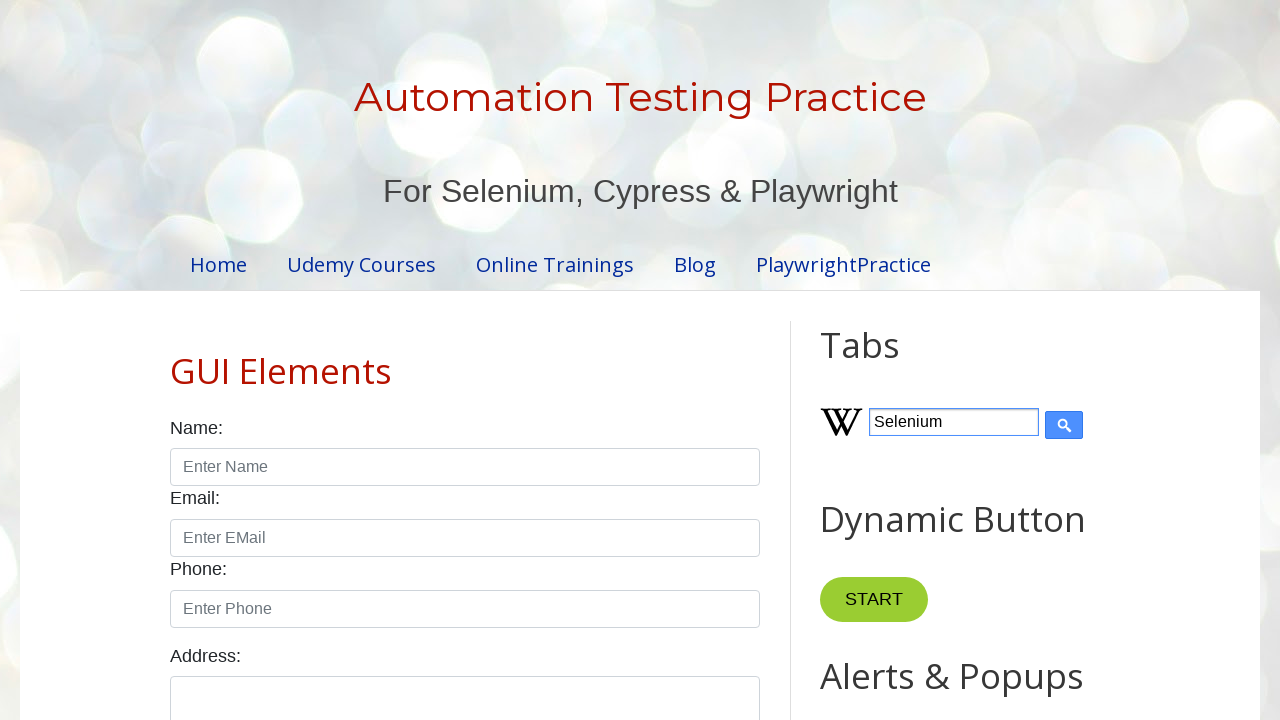

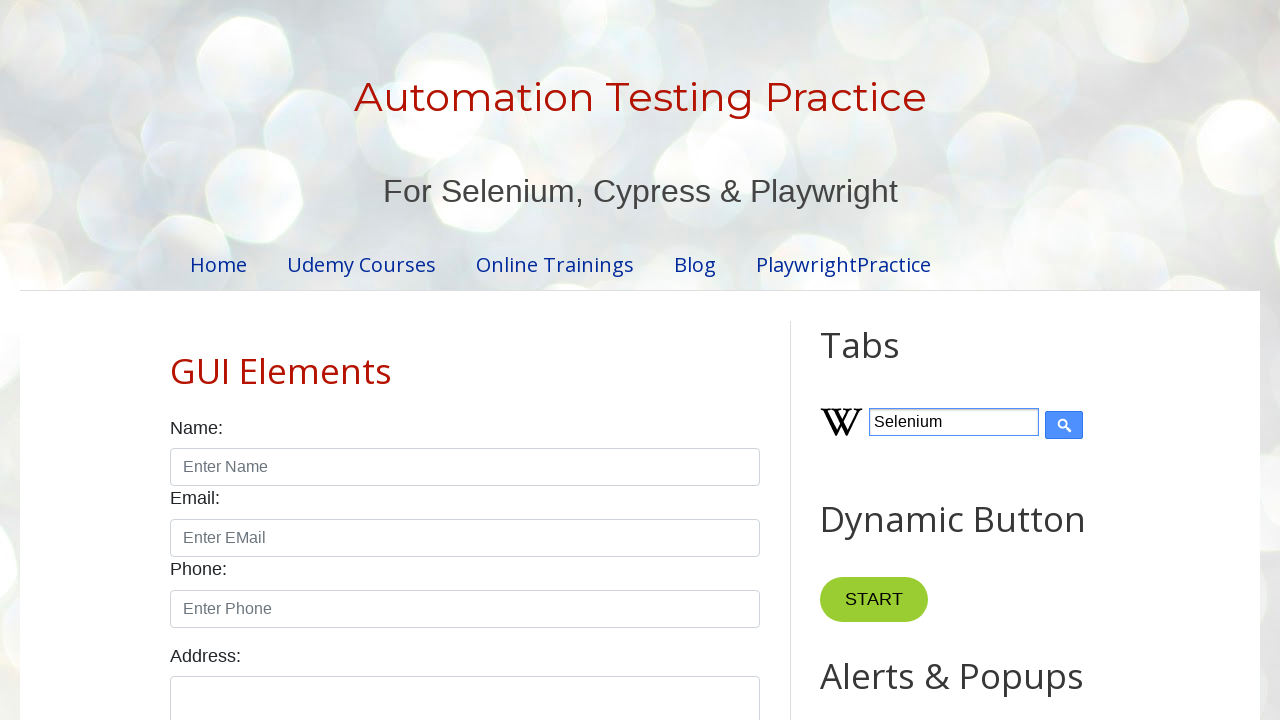